Tests drag and drop functionality by dragging an element and dropping it onto a target element

Starting URL: https://jqueryui.com/droppable/

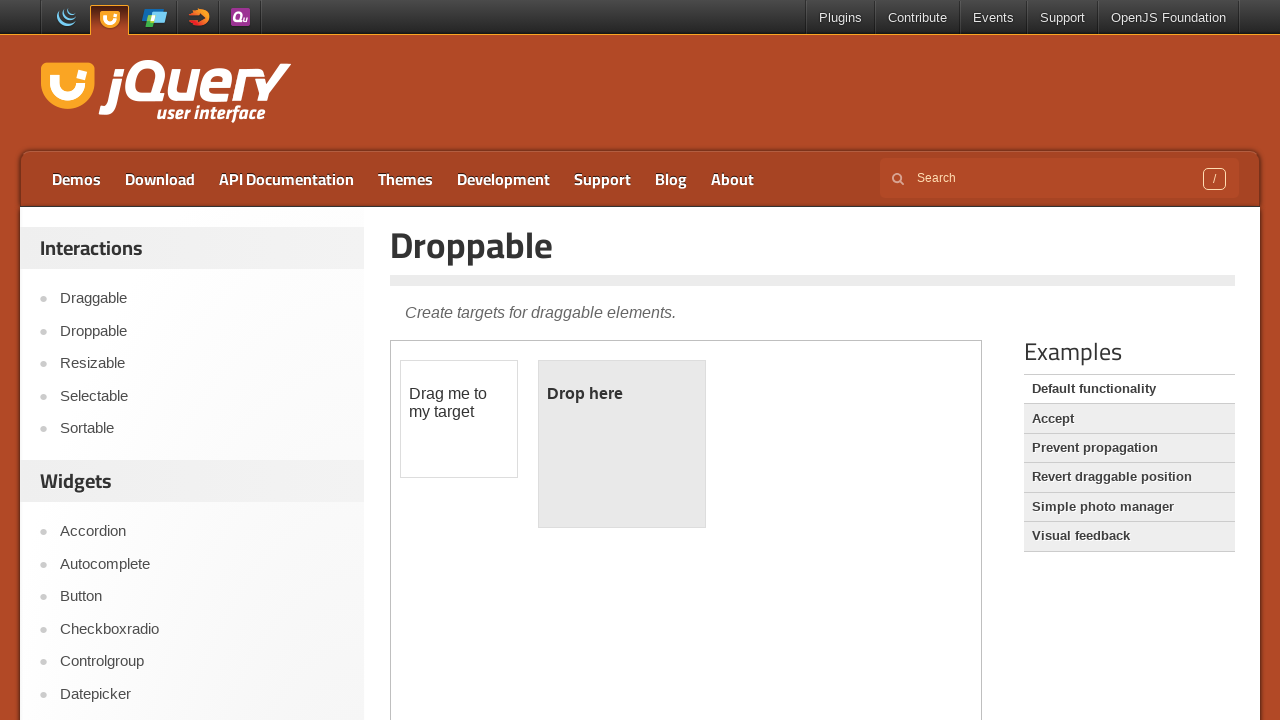

Located the first iframe containing the droppable demo
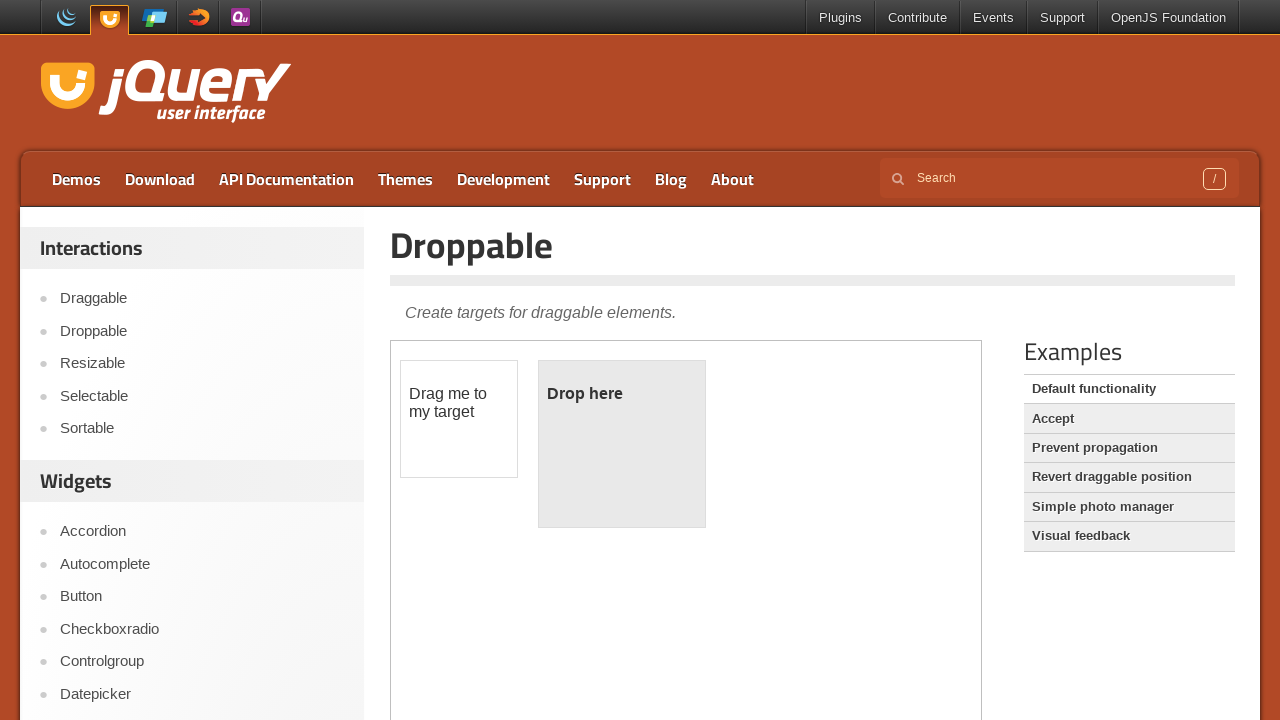

Located the draggable element with id 'draggable'
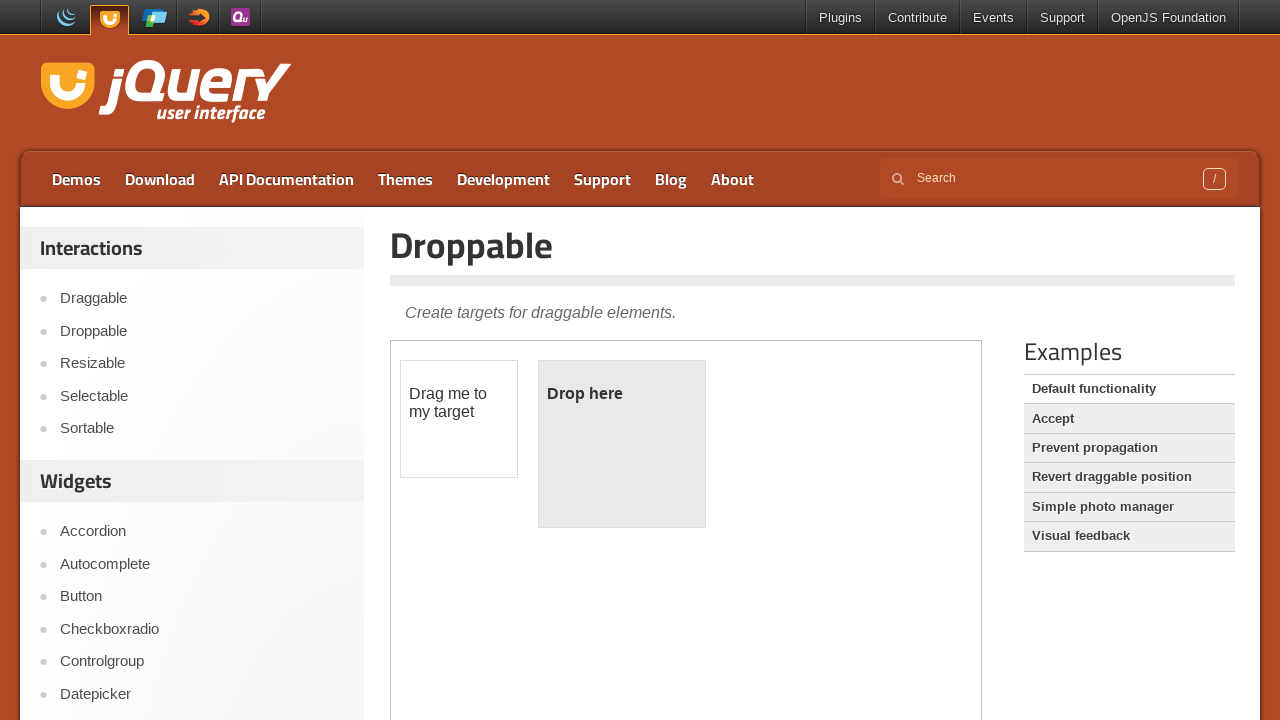

Located the droppable target element with id 'droppable'
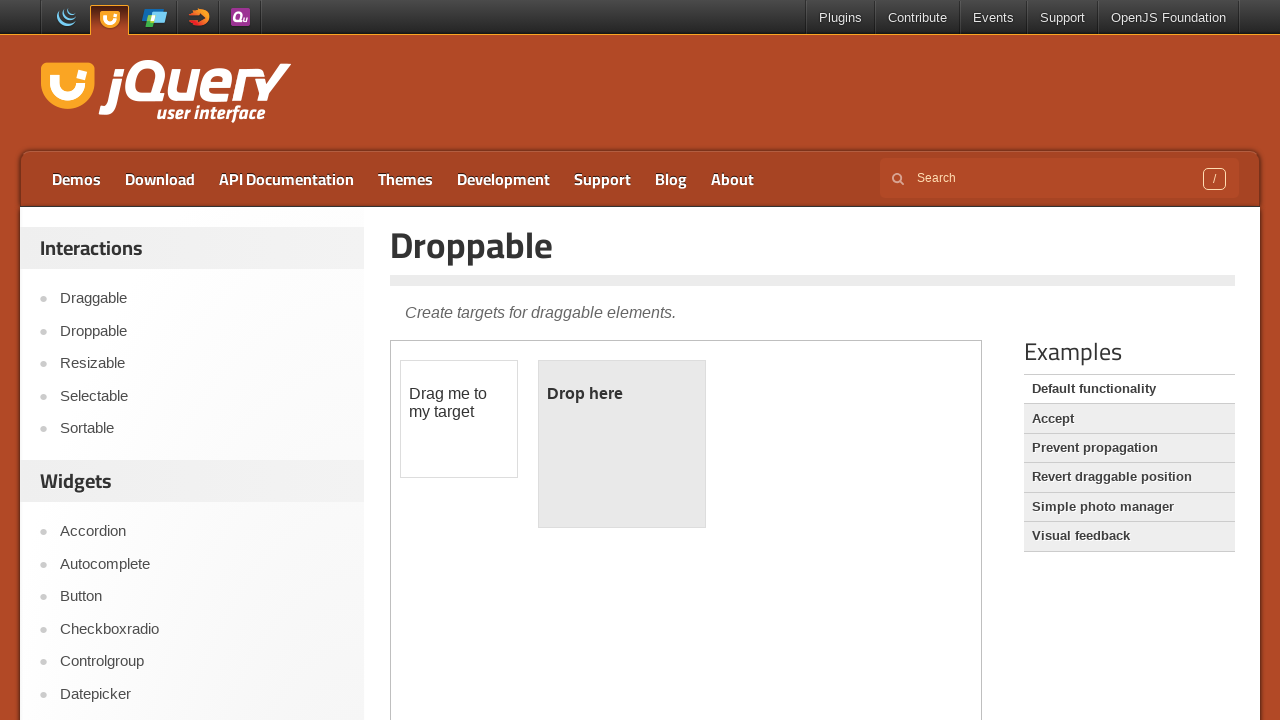

Dragged the draggable element onto the droppable target at (622, 444)
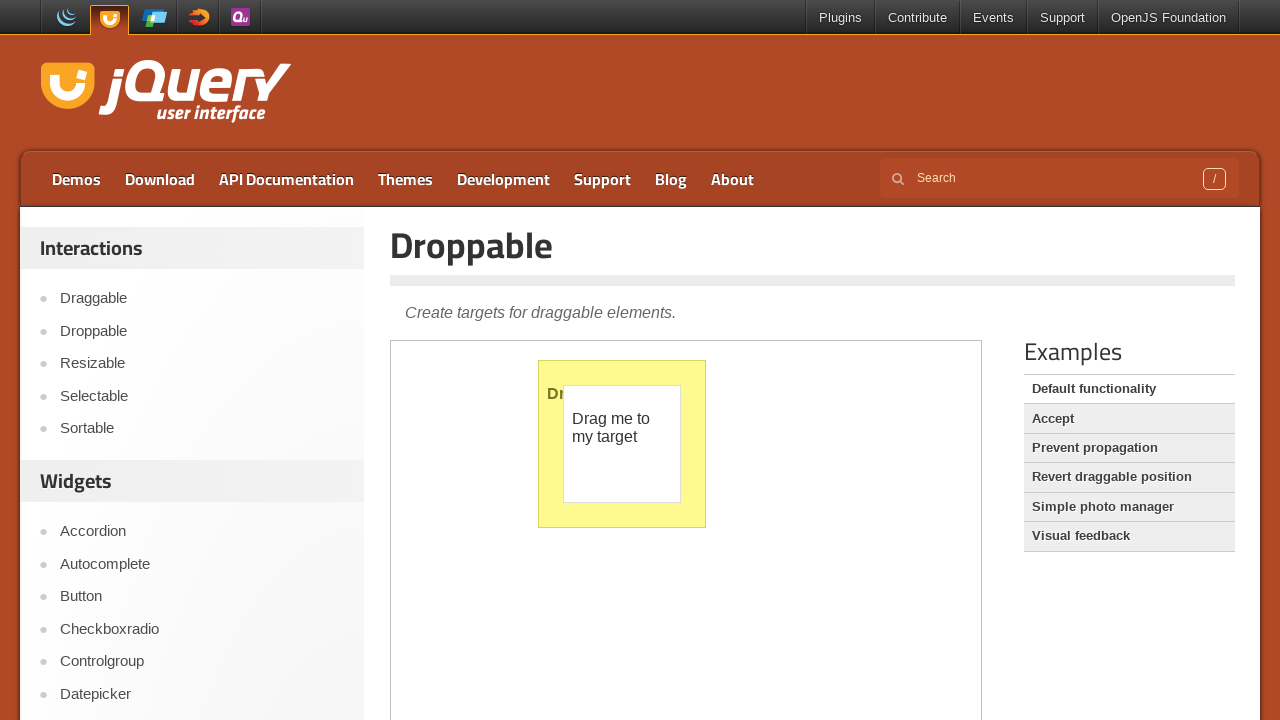

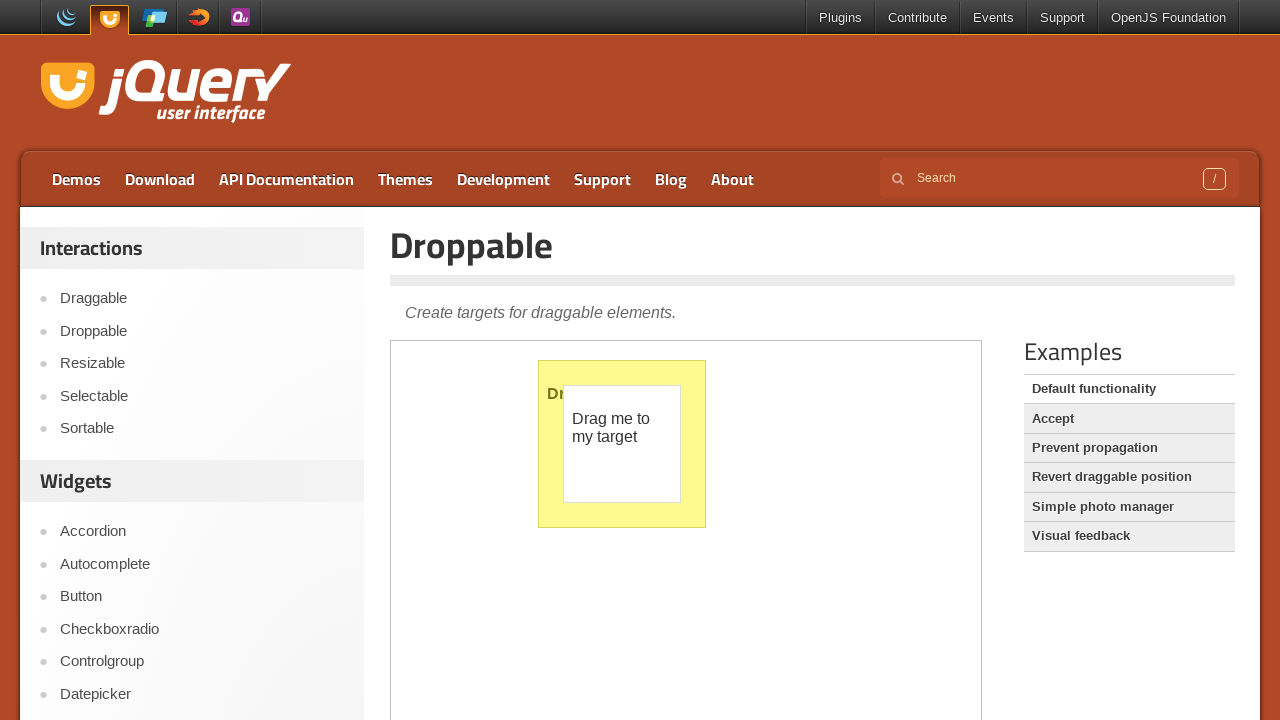